Tests filtering to display only active (incomplete) items

Starting URL: https://demo.playwright.dev/todomvc

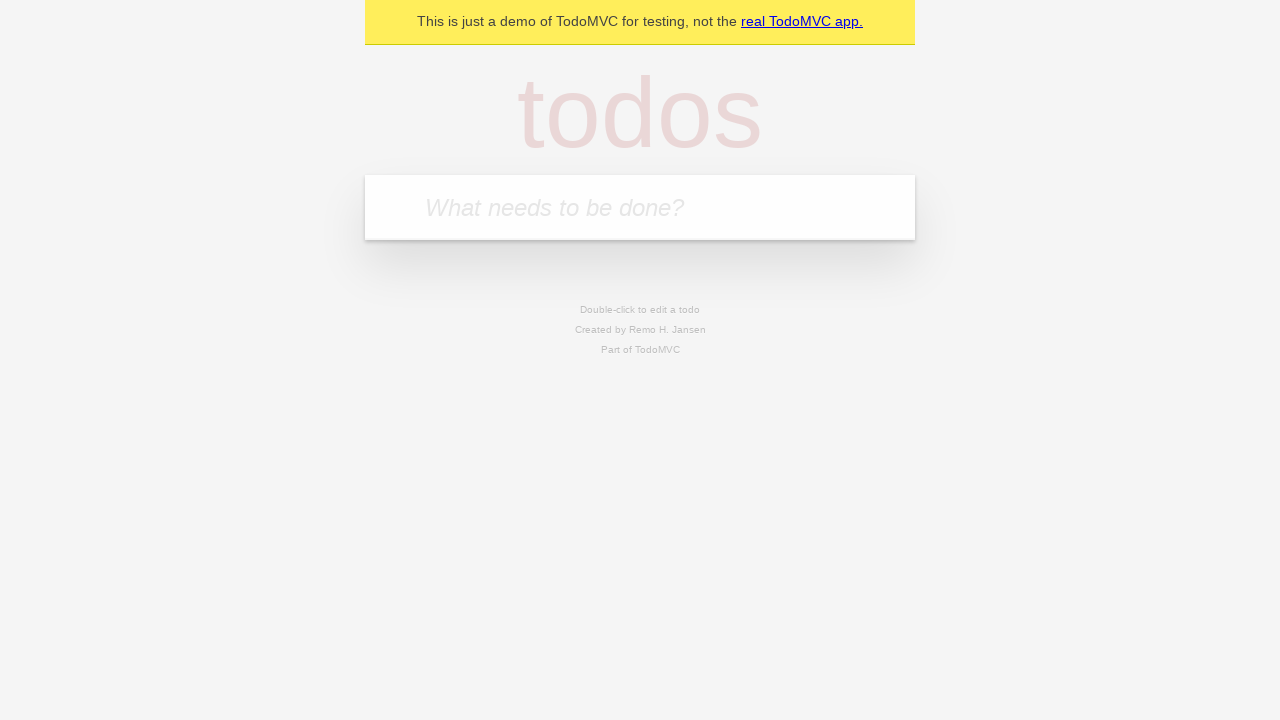

Filled todo input with 'buy some cheese' on internal:attr=[placeholder="What needs to be done?"i]
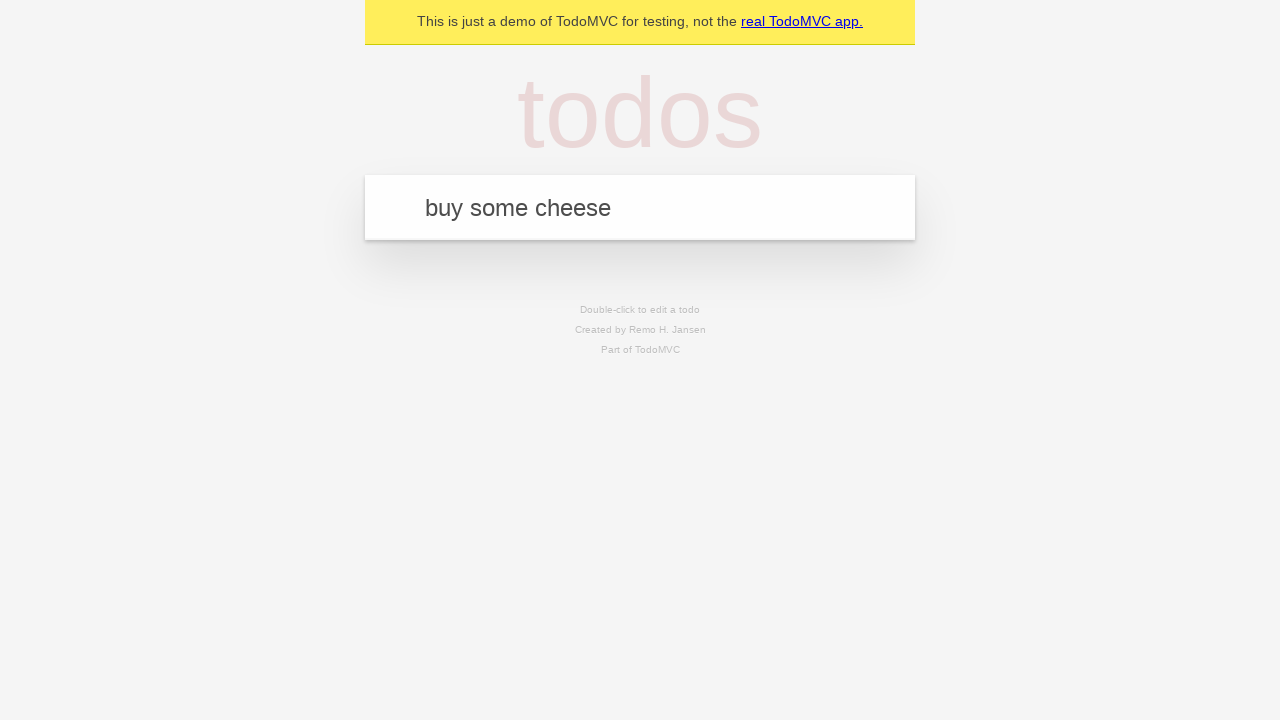

Pressed Enter to add todo 'buy some cheese' on internal:attr=[placeholder="What needs to be done?"i]
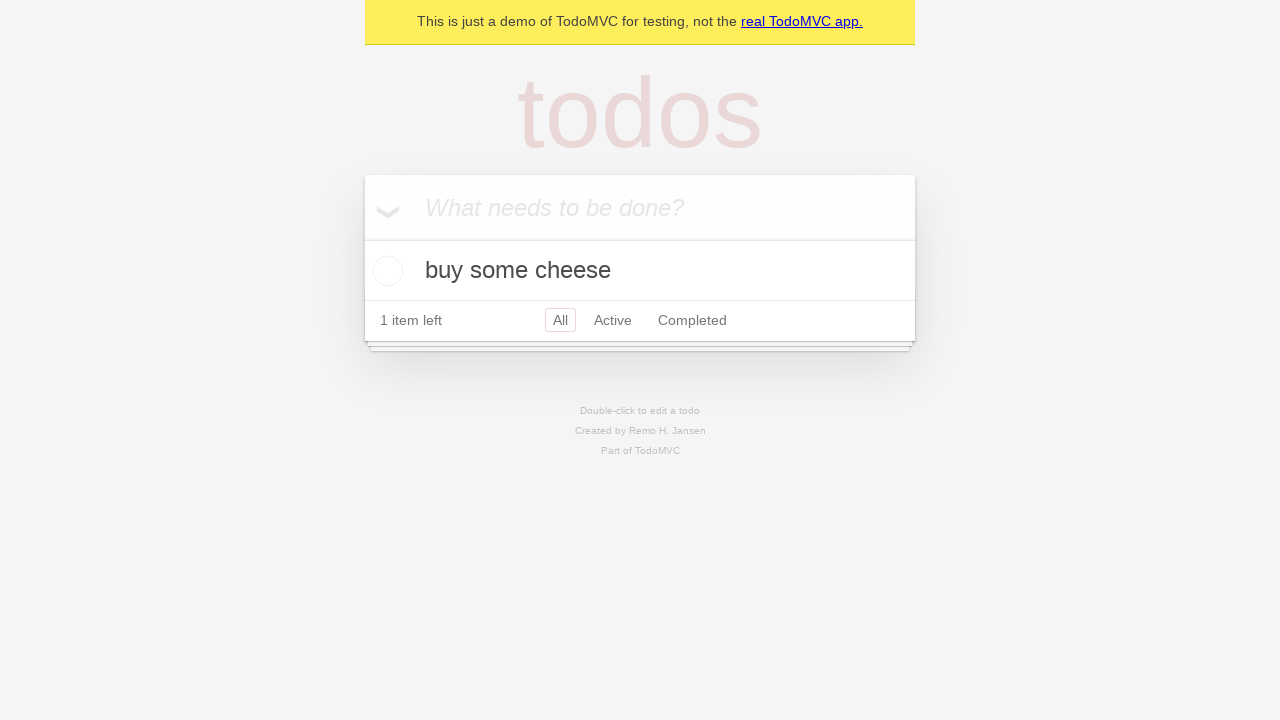

Filled todo input with 'feed the cat' on internal:attr=[placeholder="What needs to be done?"i]
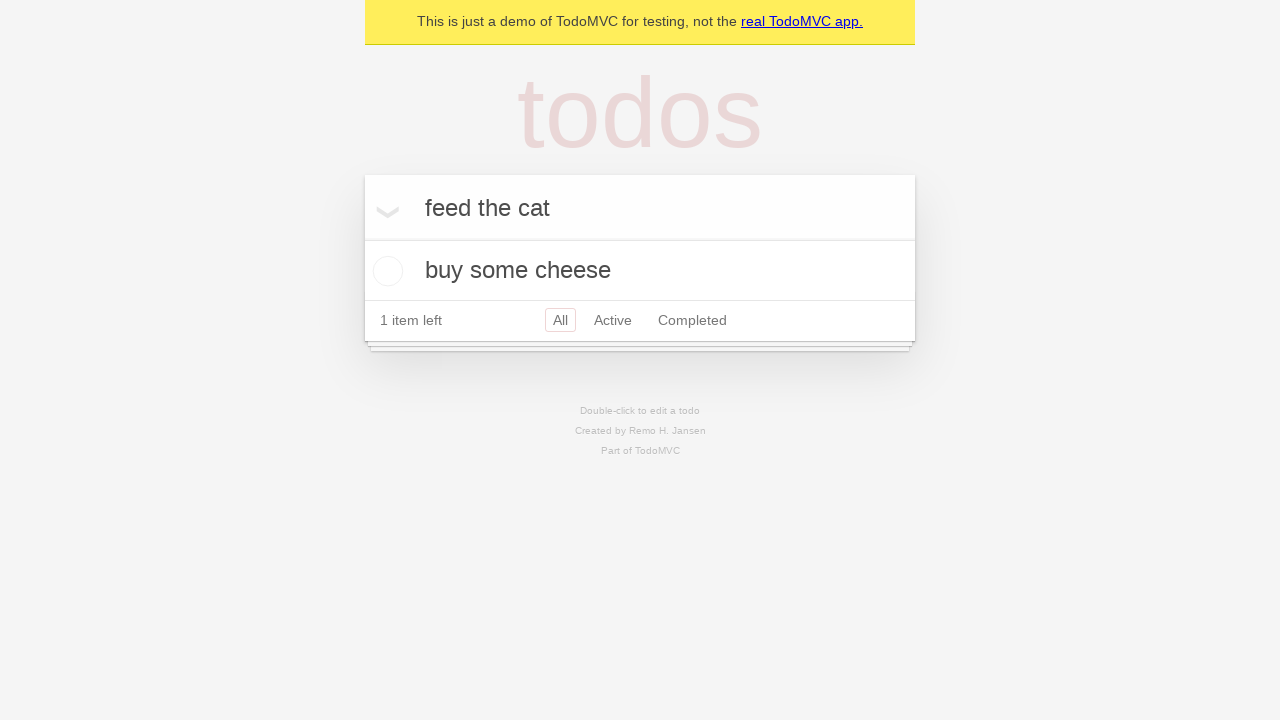

Pressed Enter to add todo 'feed the cat' on internal:attr=[placeholder="What needs to be done?"i]
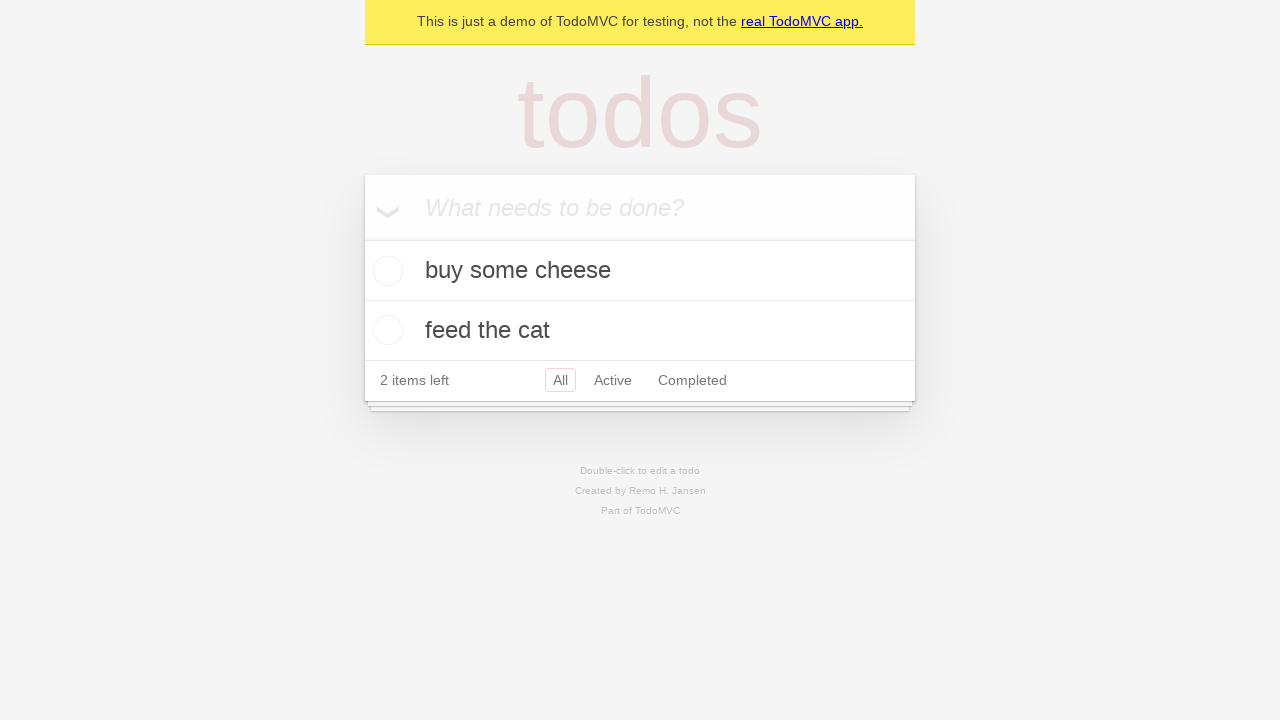

Filled todo input with 'book a doctors appointment' on internal:attr=[placeholder="What needs to be done?"i]
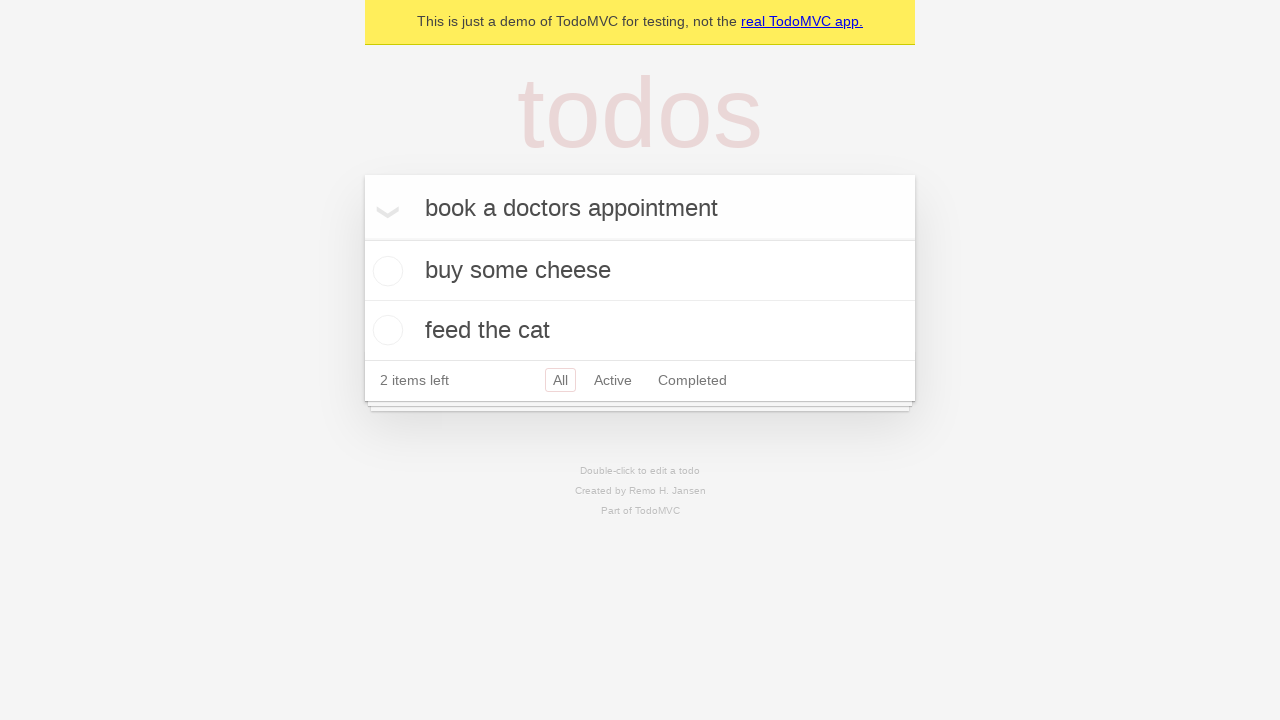

Pressed Enter to add todo 'book a doctors appointment' on internal:attr=[placeholder="What needs to be done?"i]
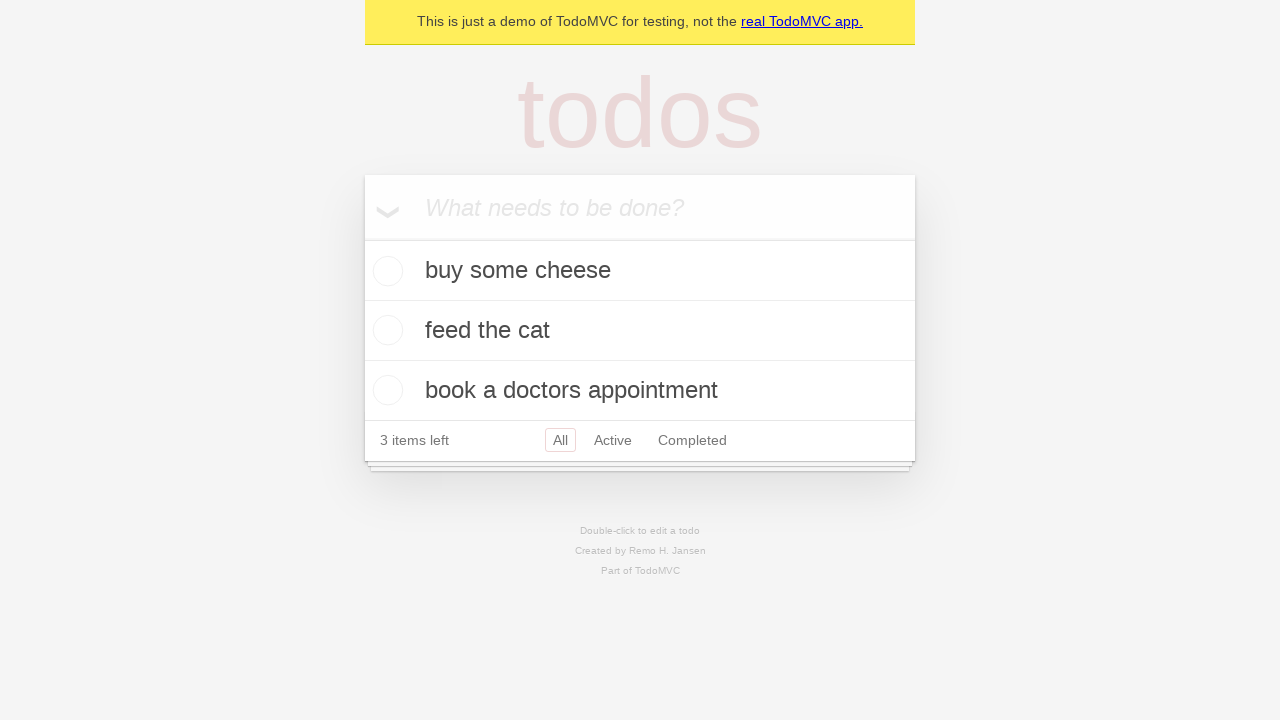

Waited for all 3 todos to be added
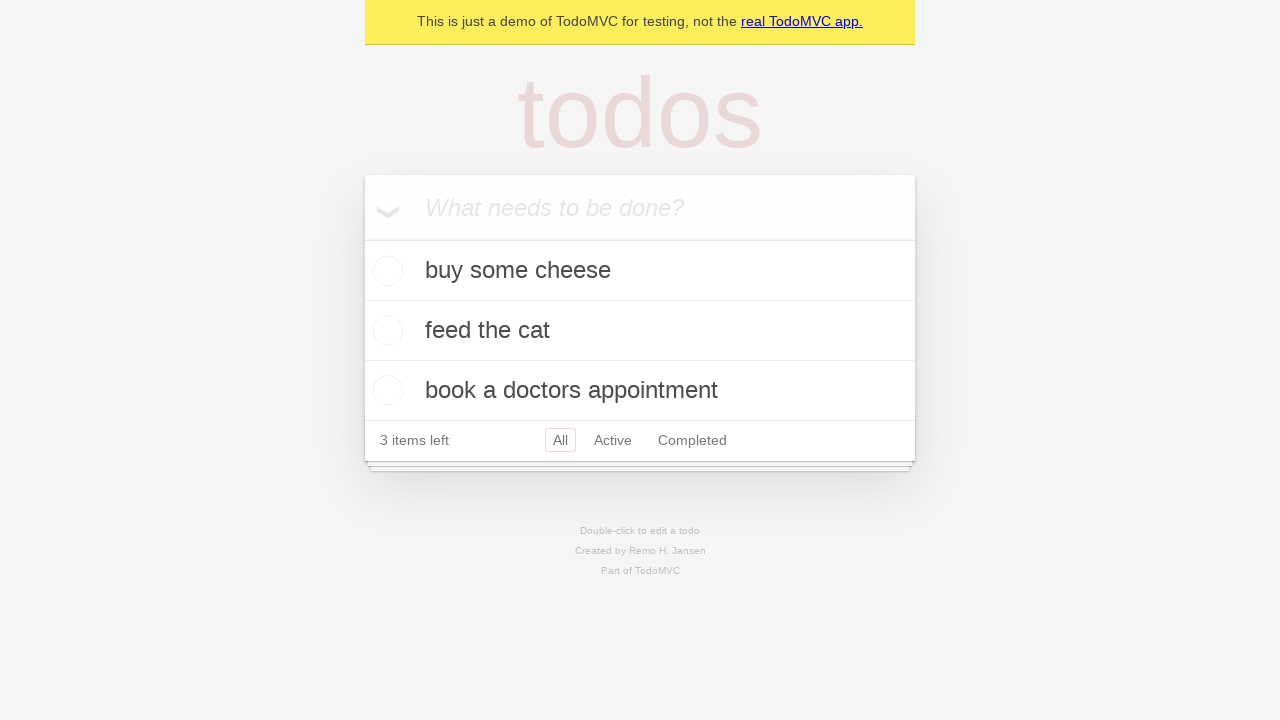

Checked the second todo to mark it as complete at (385, 330) on internal:testid=[data-testid="todo-item"s] >> nth=1 >> internal:role=checkbox
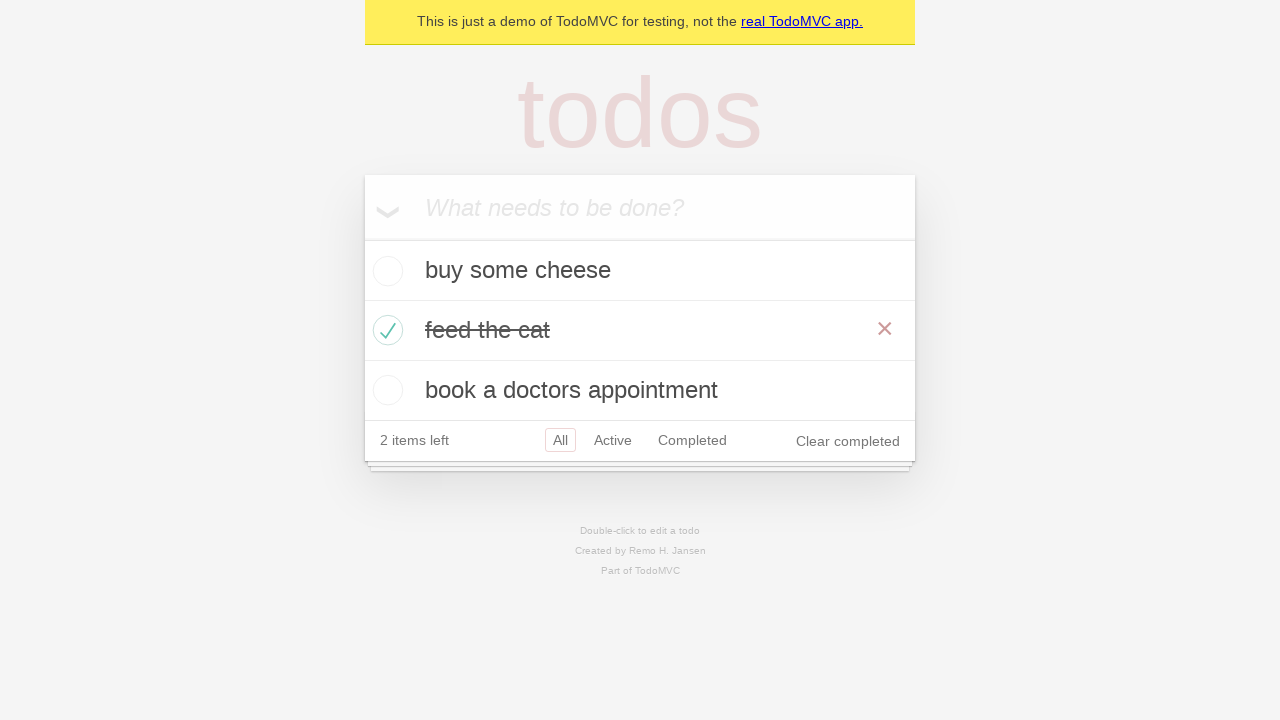

Clicked Active filter link at (613, 440) on internal:role=link[name="Active"i]
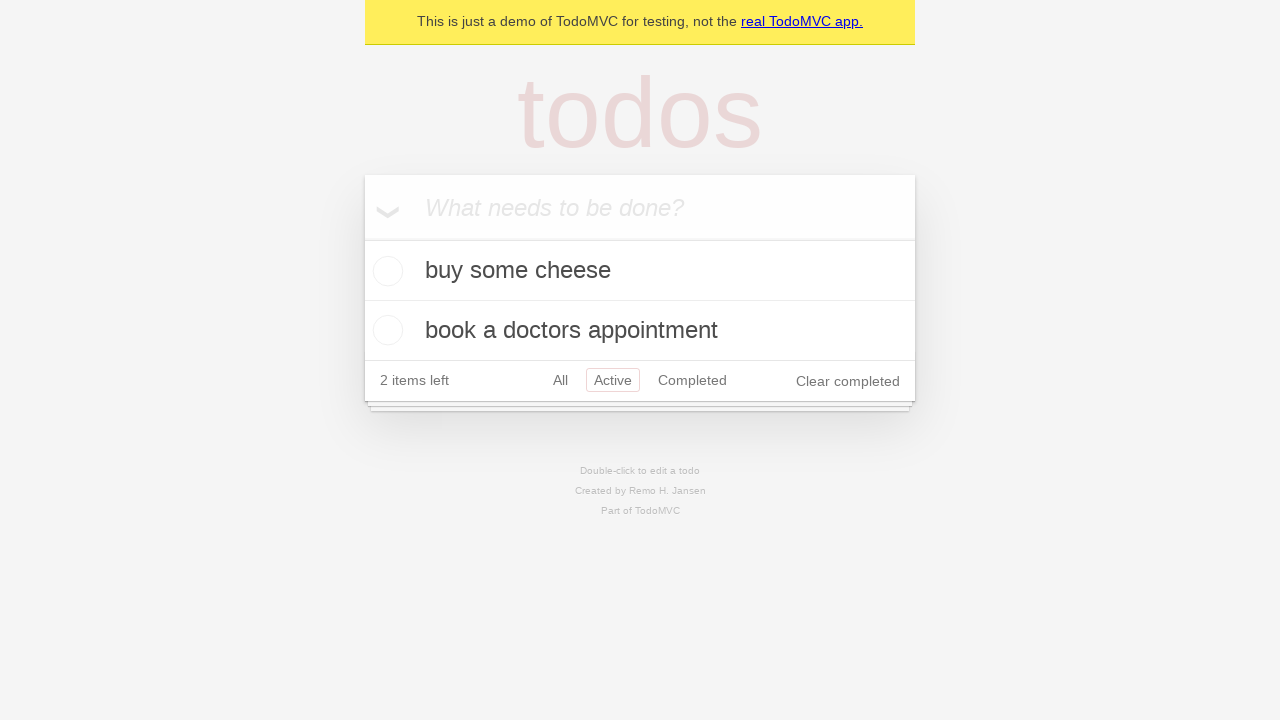

Waited for filtered view to display only 2 active (incomplete) items
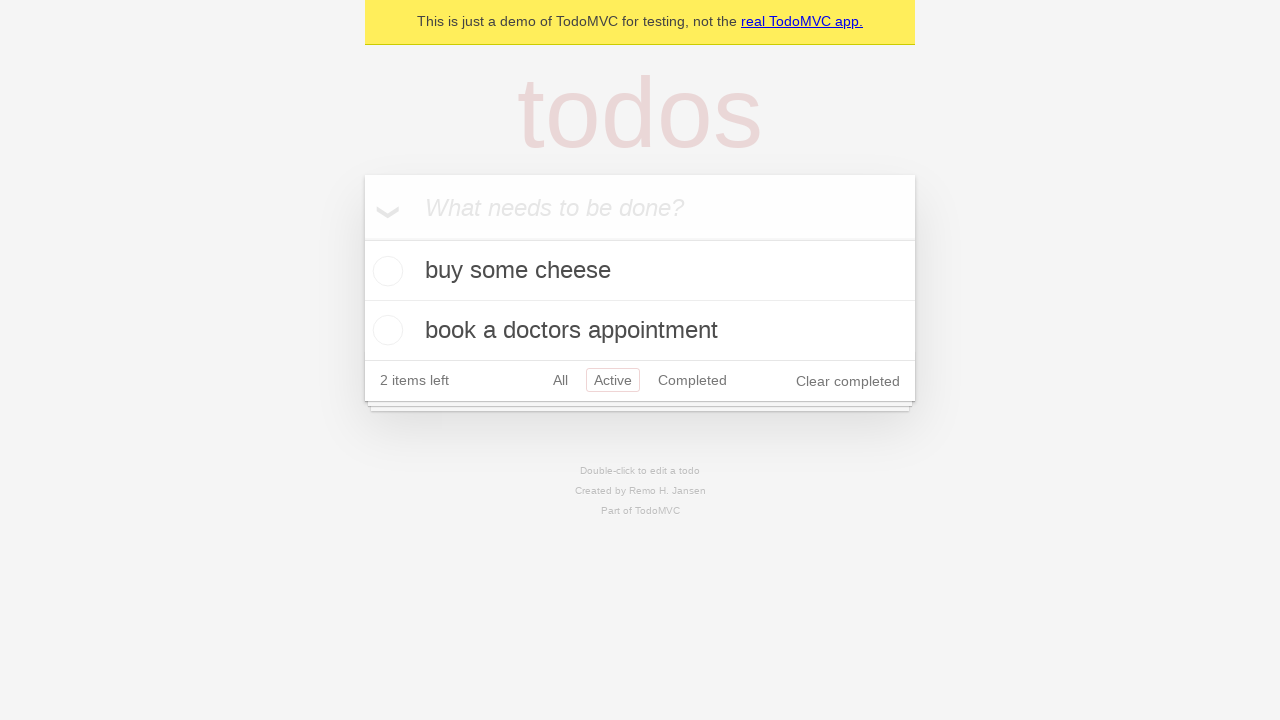

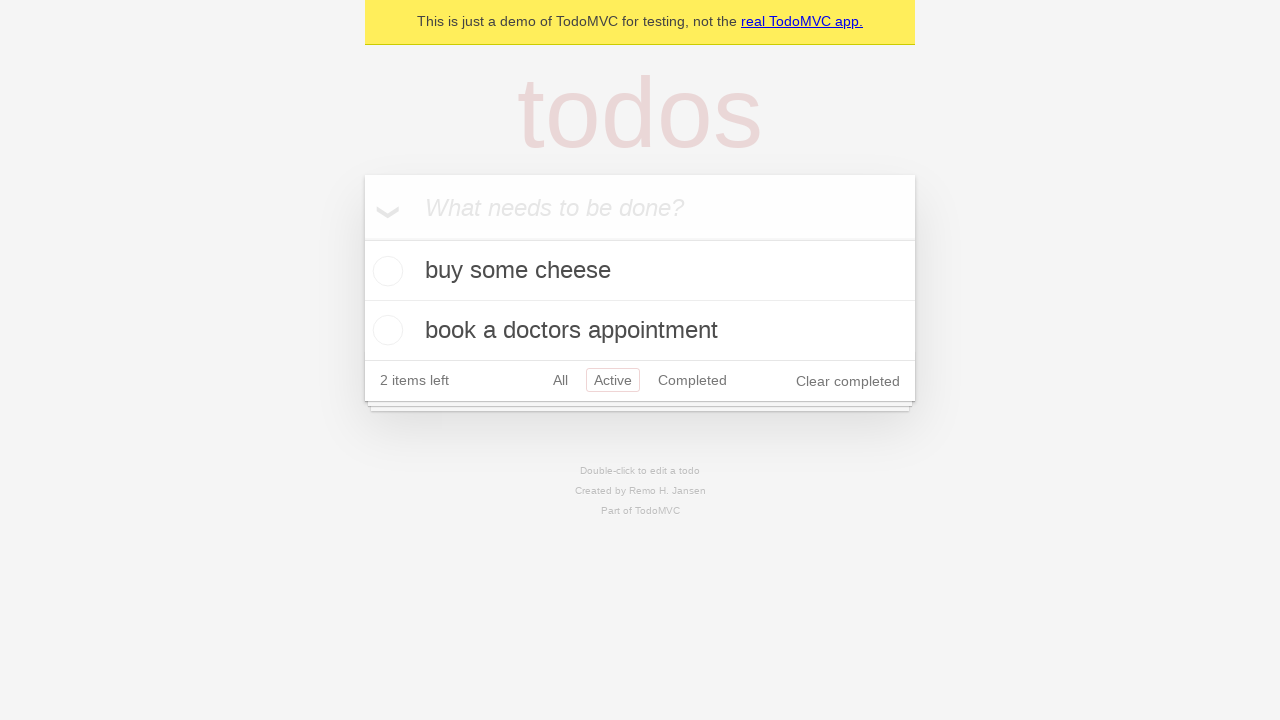